Navigates to the Reserve Bank of India website and clicks the English language button to switch the site to English.

Starting URL: https://www.rbi.org.in/

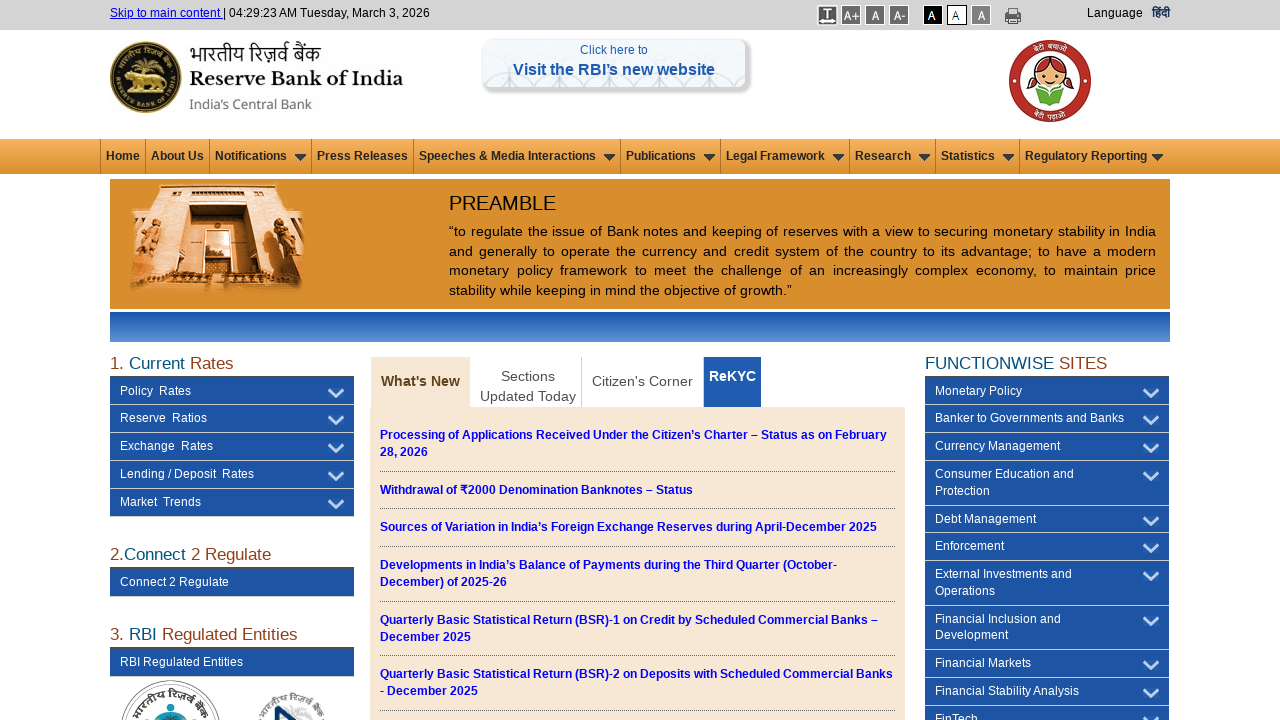

Navigated to Reserve Bank of India website
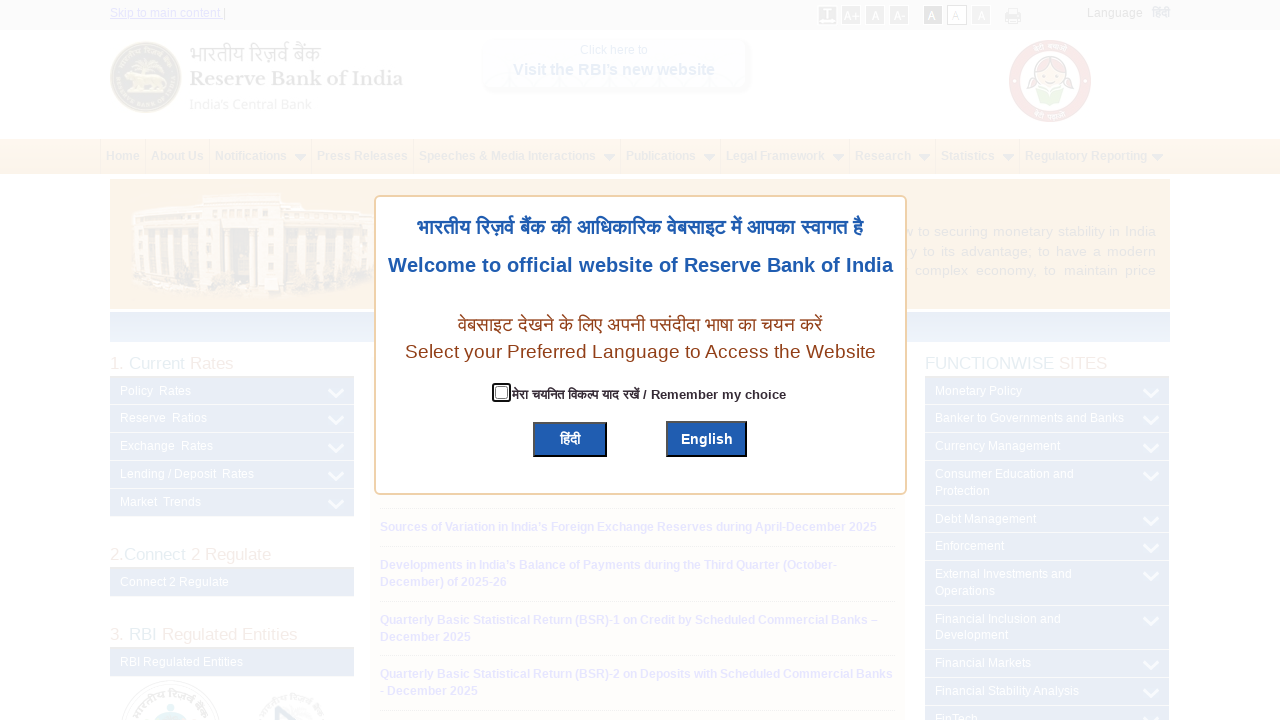

Clicked the English language button to switch site to English at (707, 439) on button:text('English')
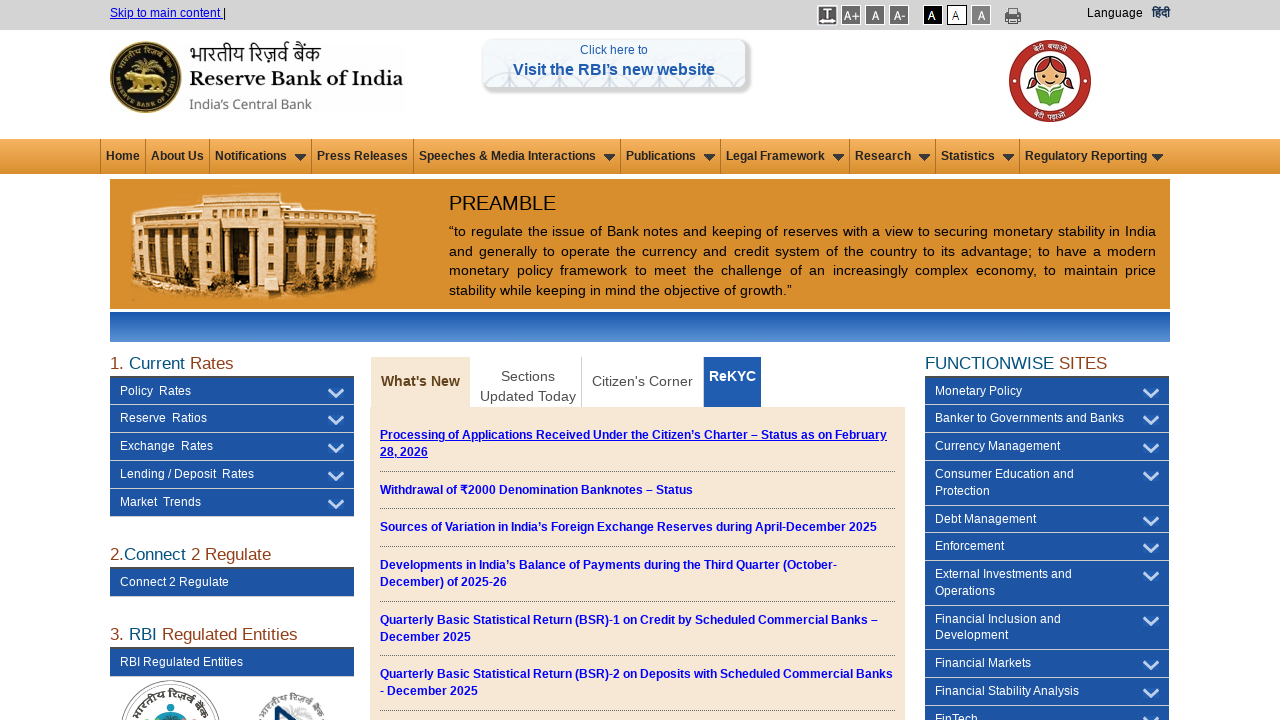

Page finished loading after language selection
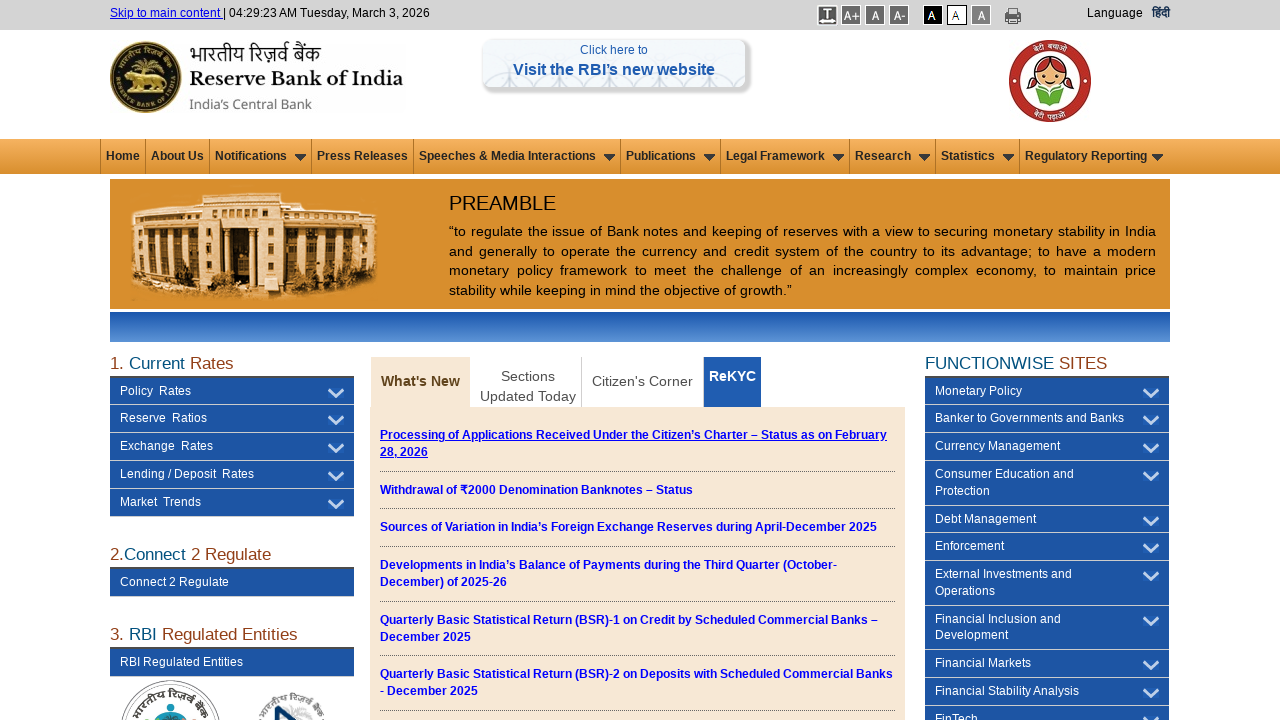

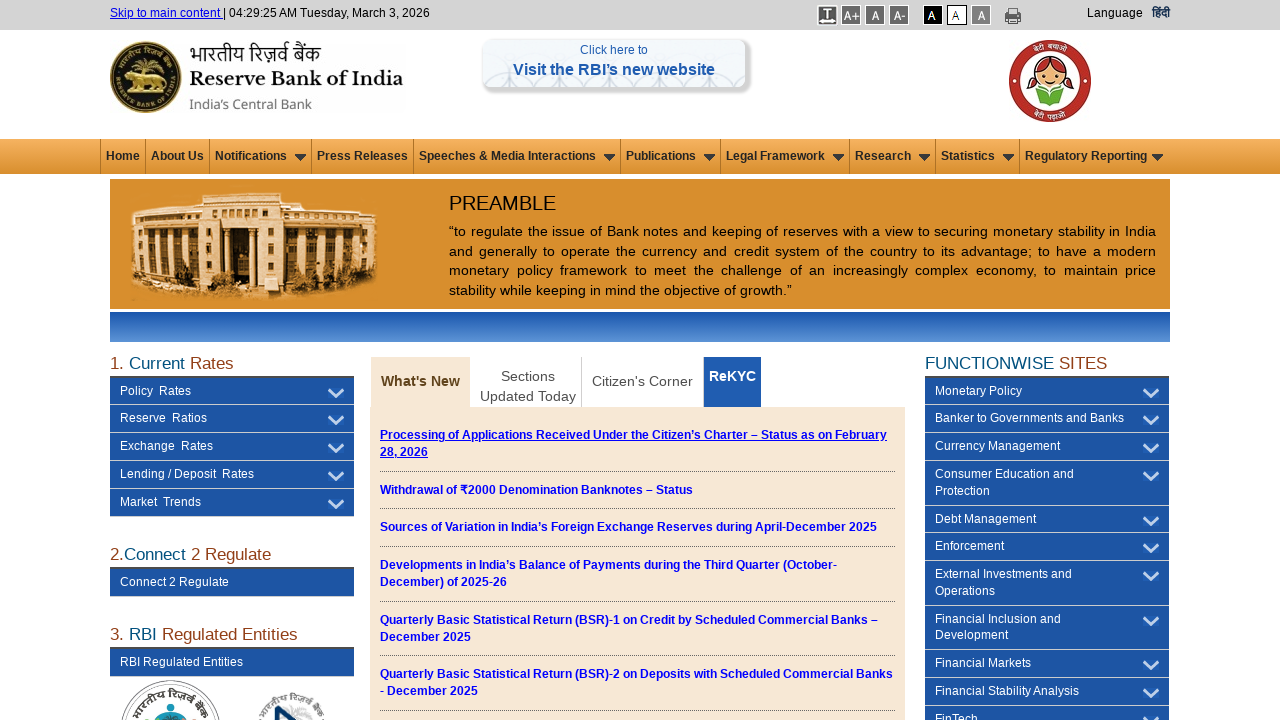